Tests Python.org search functionality by searching for "pycon" and verifying results are displayed

Starting URL: http://www.python.org

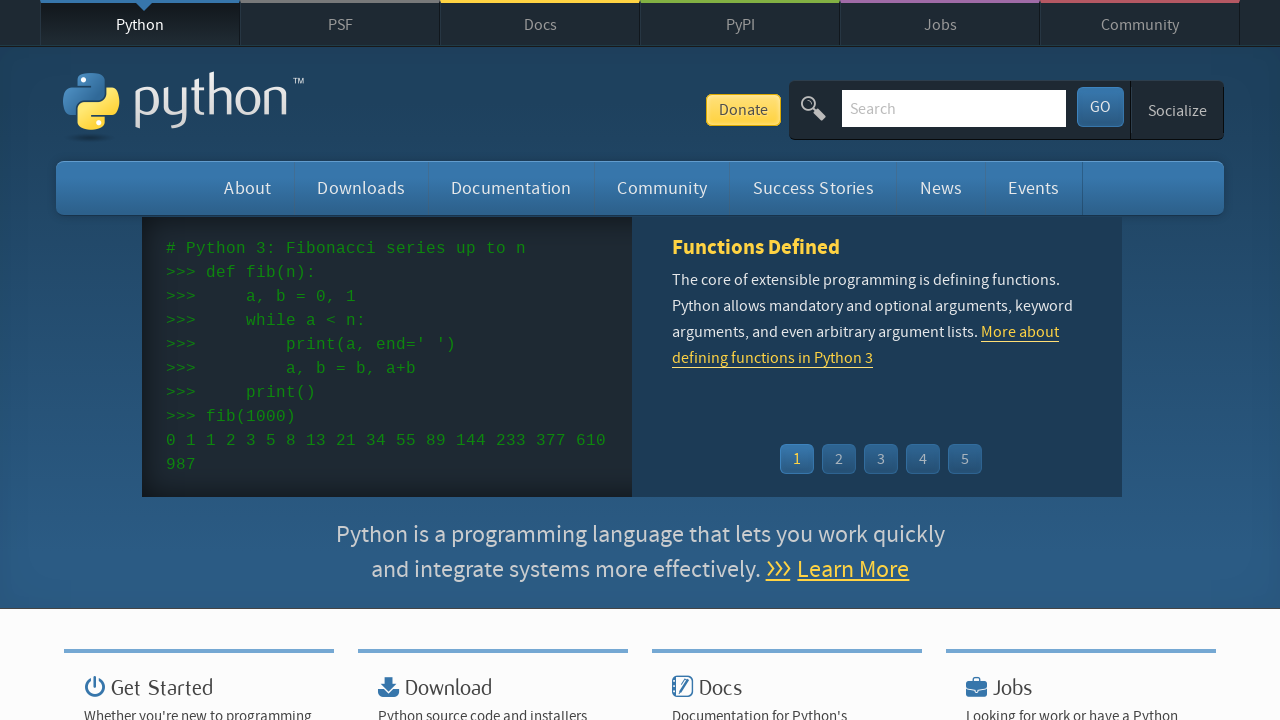

Verified 'Python' is present in page title
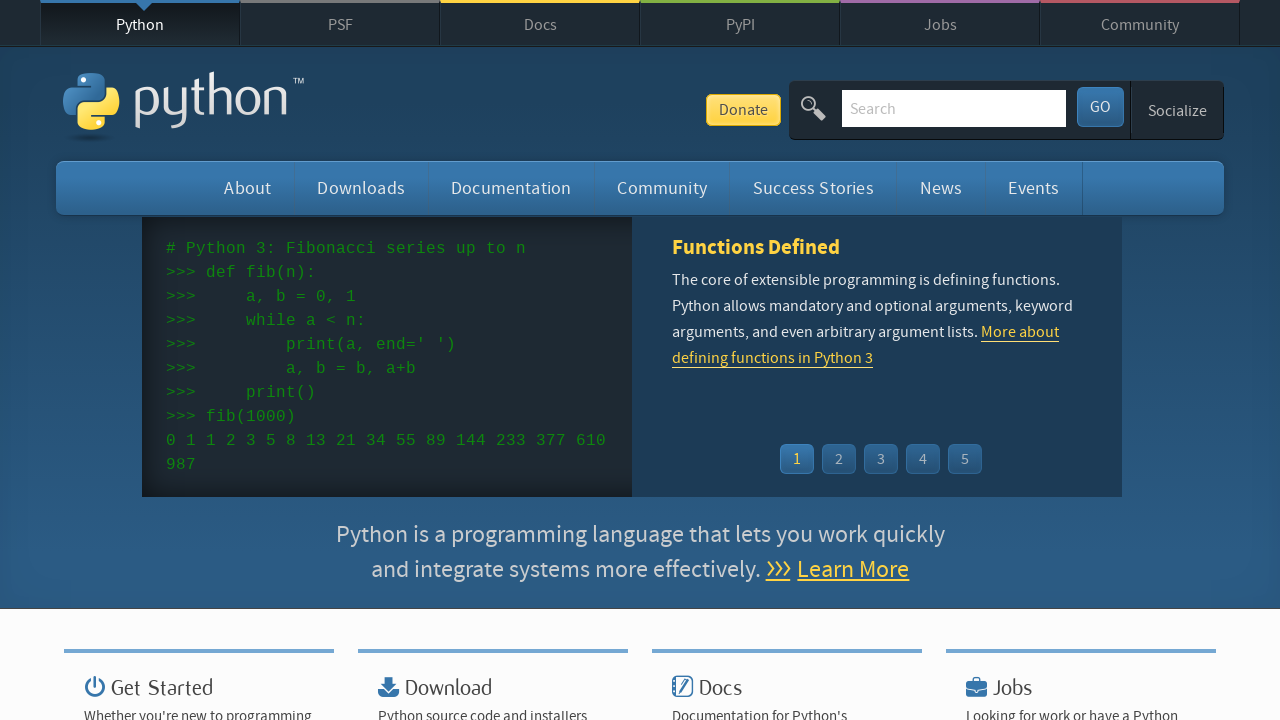

Filled search box with 'pycon' on input[name='q']
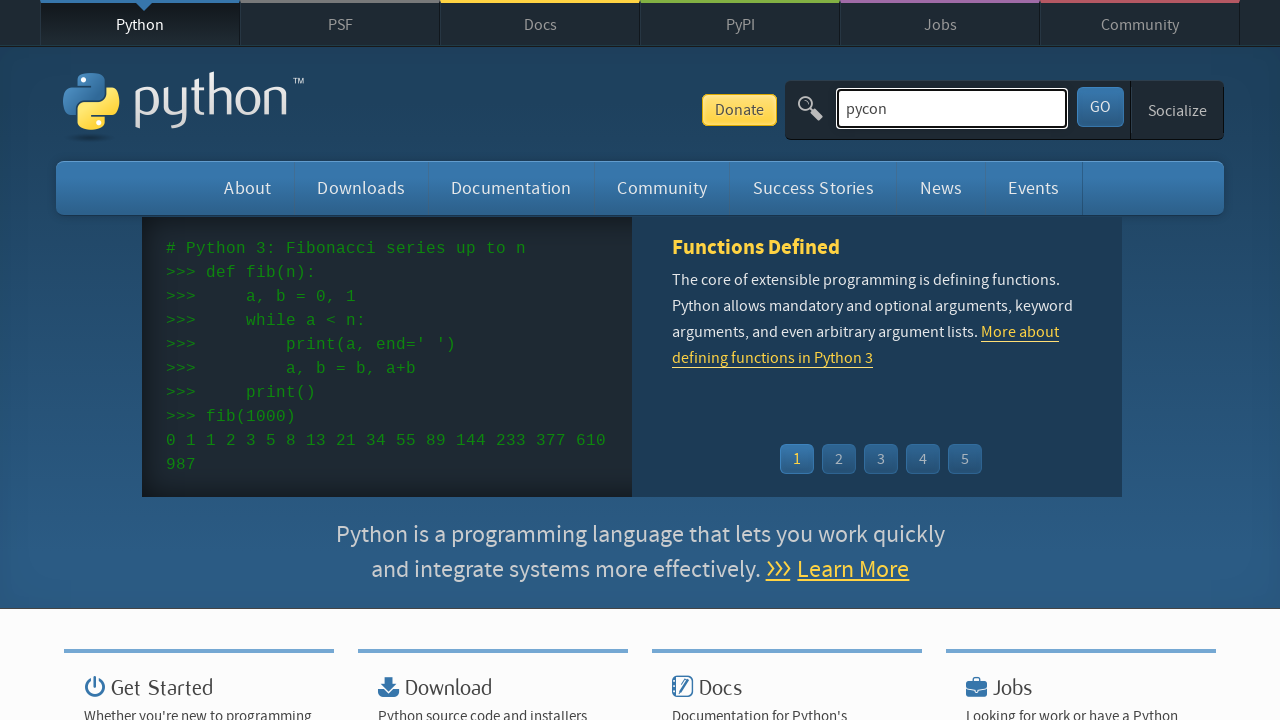

Pressed Enter to submit search query on input[name='q']
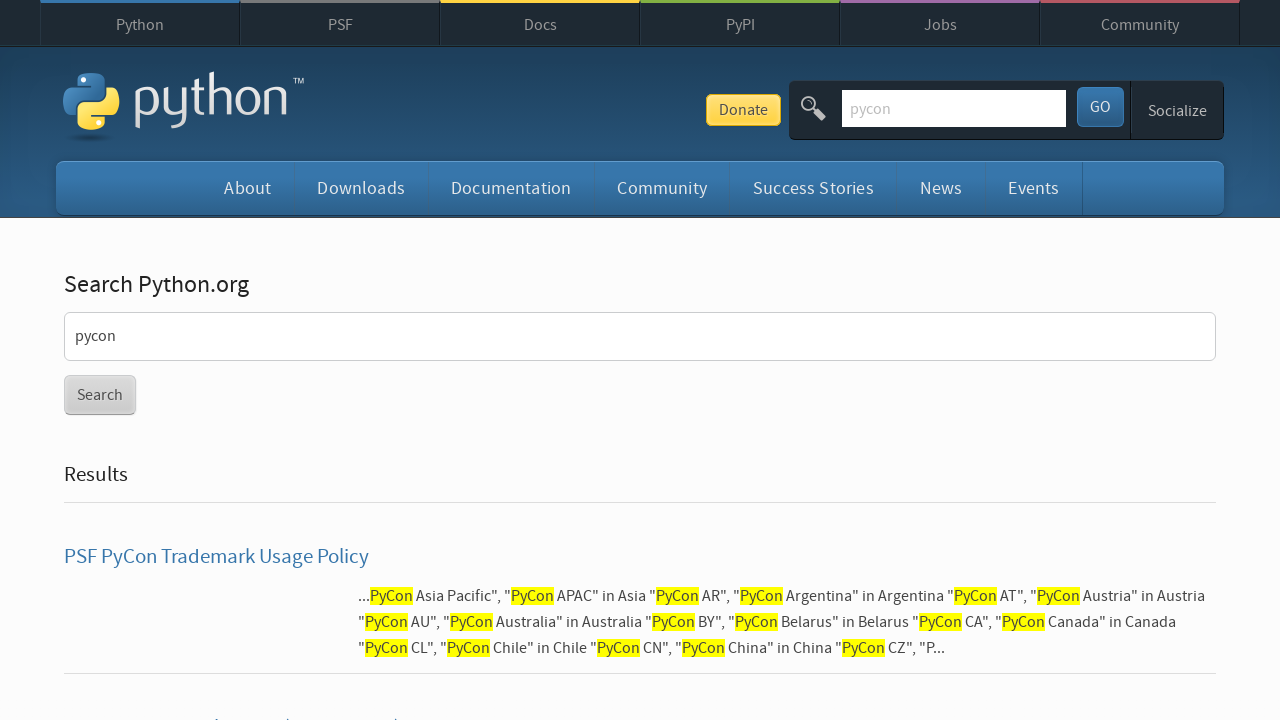

Search results page loaded (networkidle)
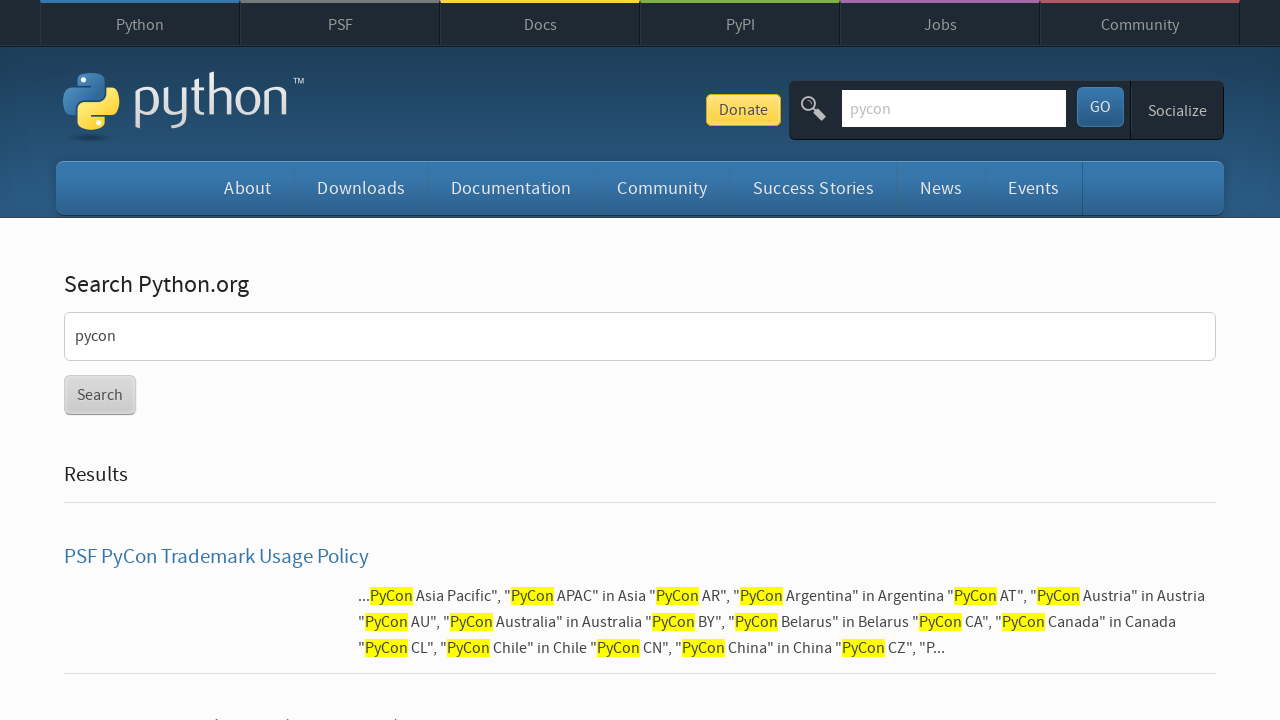

Verified search results are displayed for 'pycon'
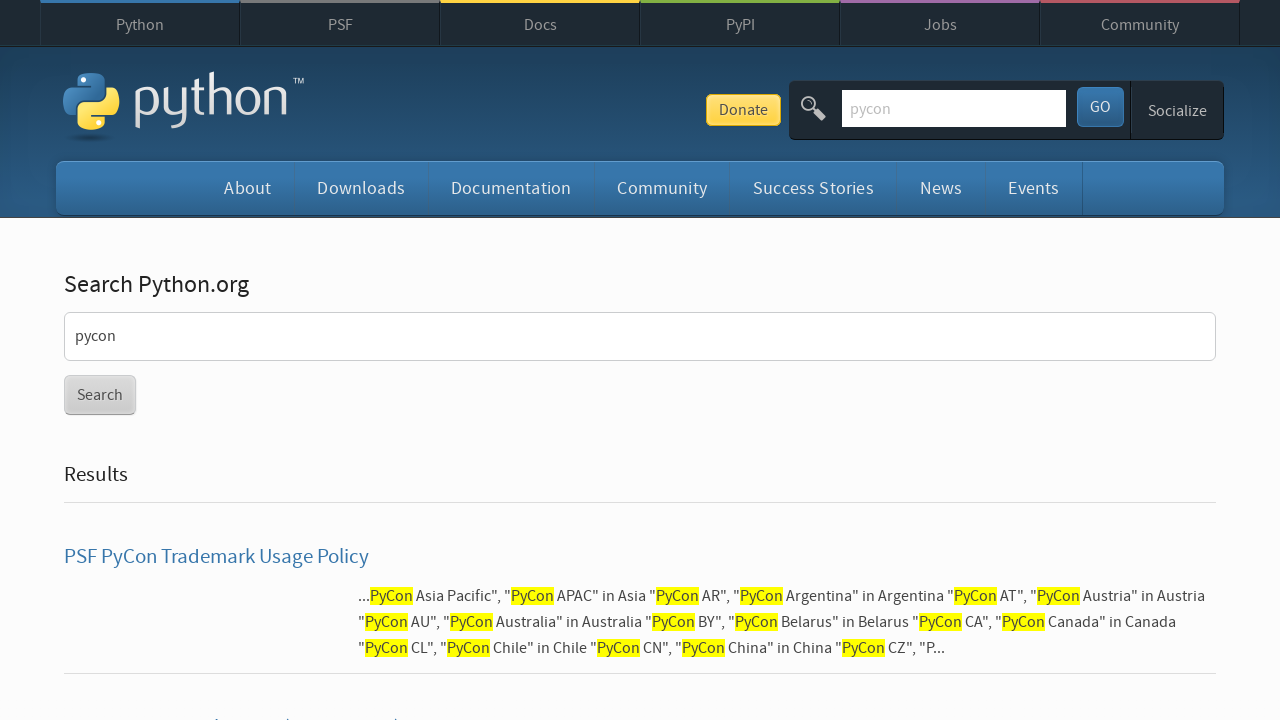

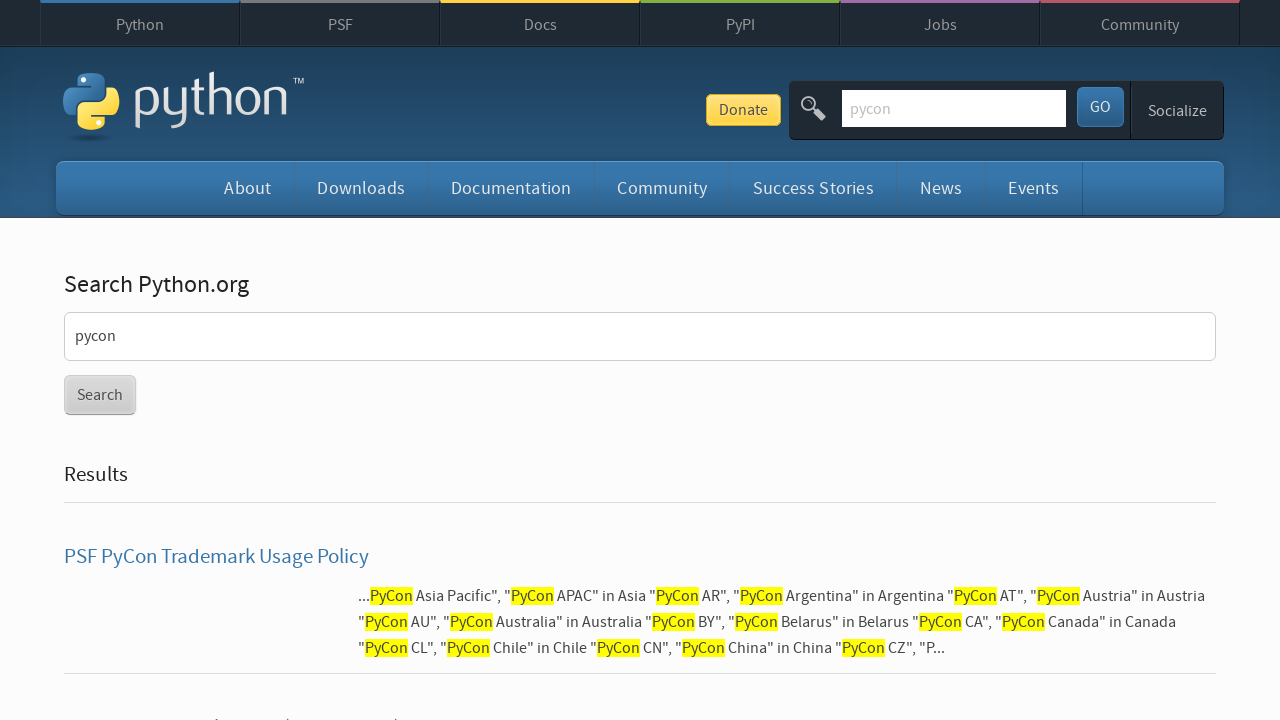